Navigates to a MakeCode Micro:bit project page and clicks a small UI button, likely to open or interact with the project editor.

Starting URL: https://makecode.microbit.org/_33CK1RgD5iw7

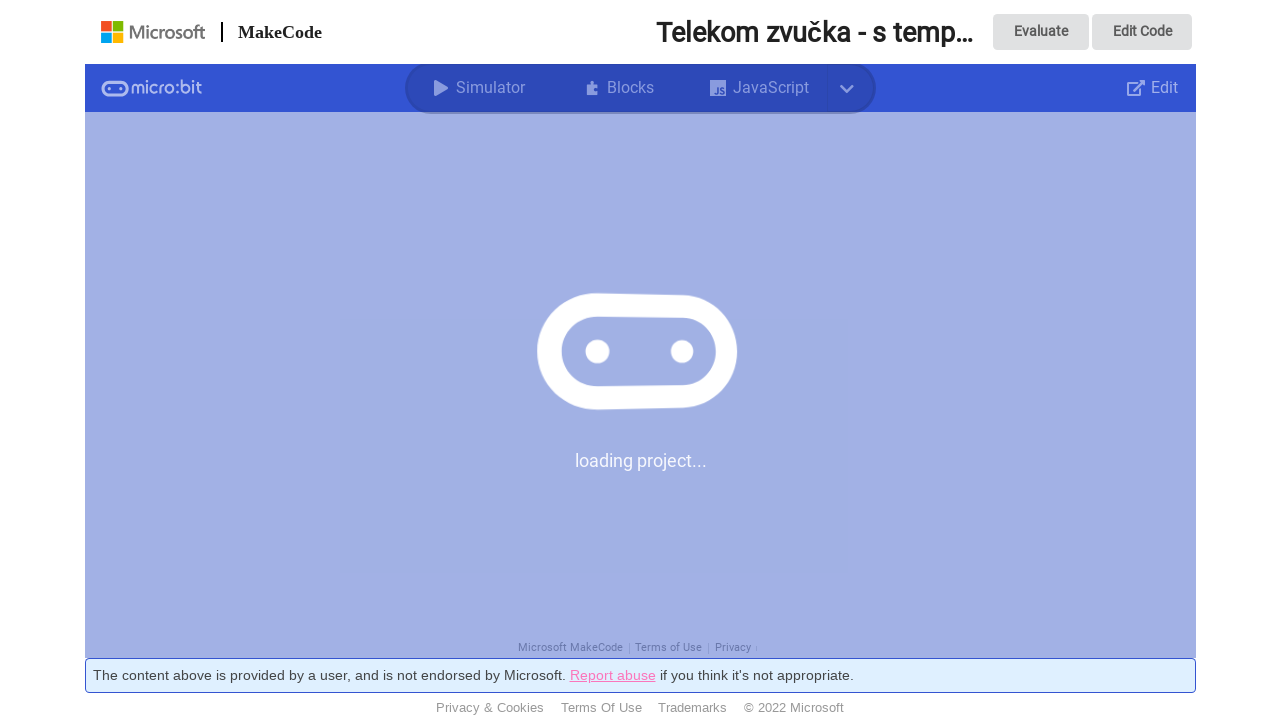

Waited for small UI button to load on MakeCode page
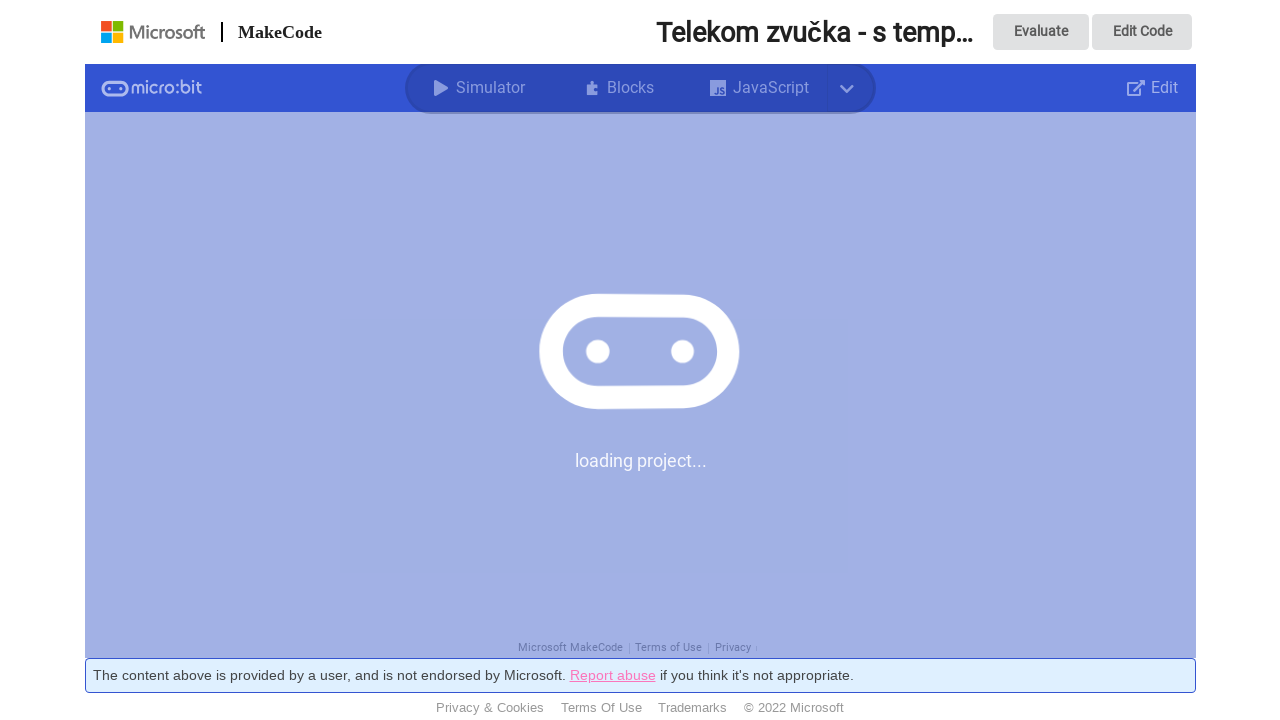

Clicked the small UI button to open/interact with project editor at (1041, 32) on .ui.tiny.button
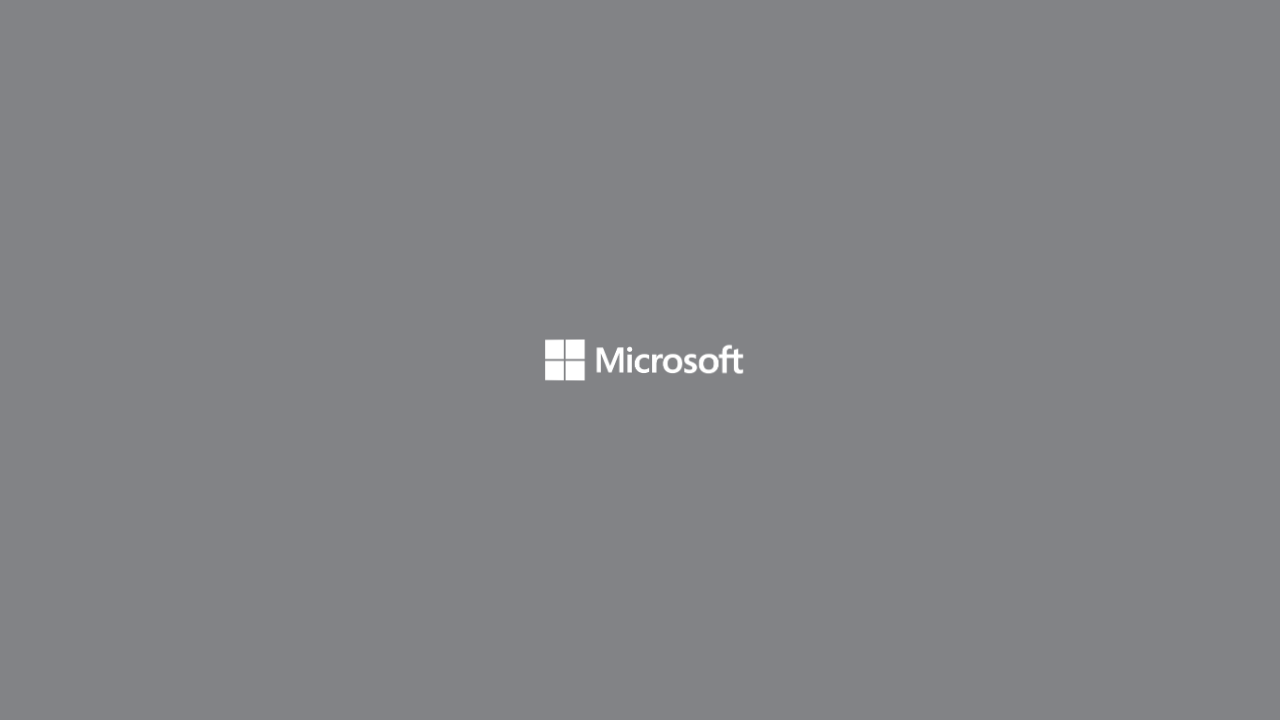

Waited 5 seconds for action to complete
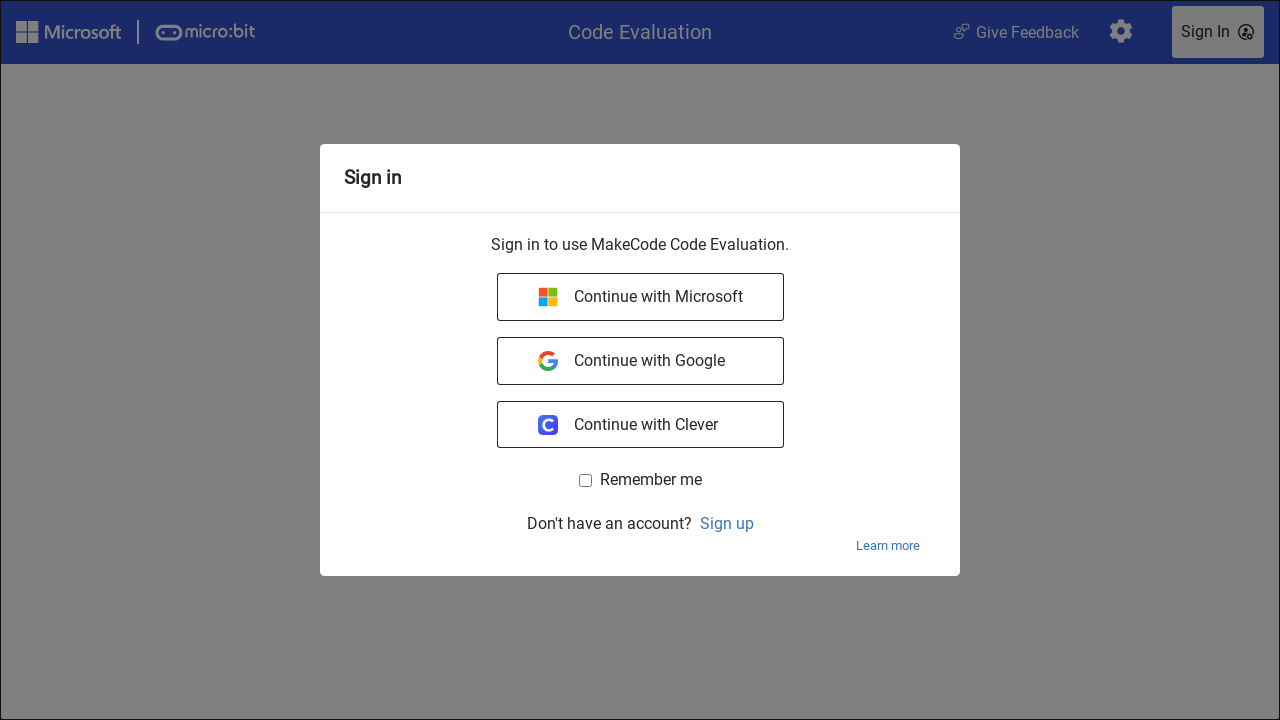

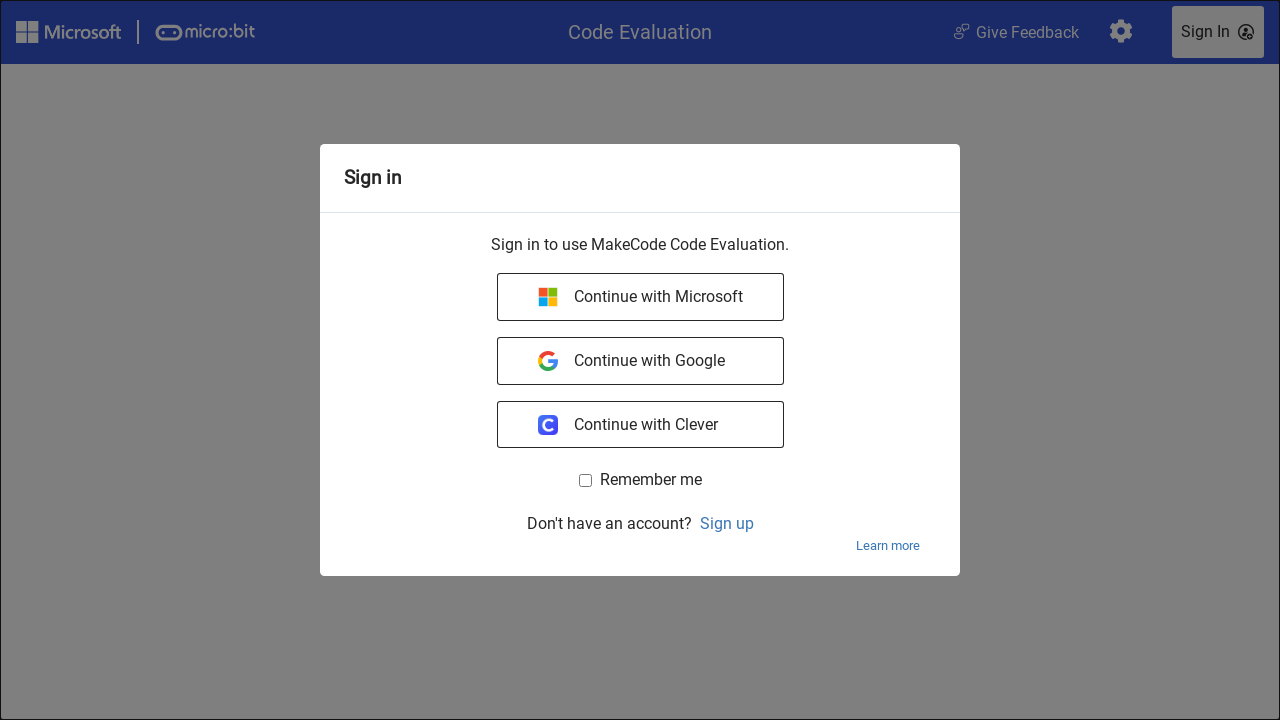